Tests keyboard key presses by sending SPACE and TAB keys to a page element and verifying the displayed result text shows which key was pressed.

Starting URL: http://the-internet.herokuapp.com/key_presses

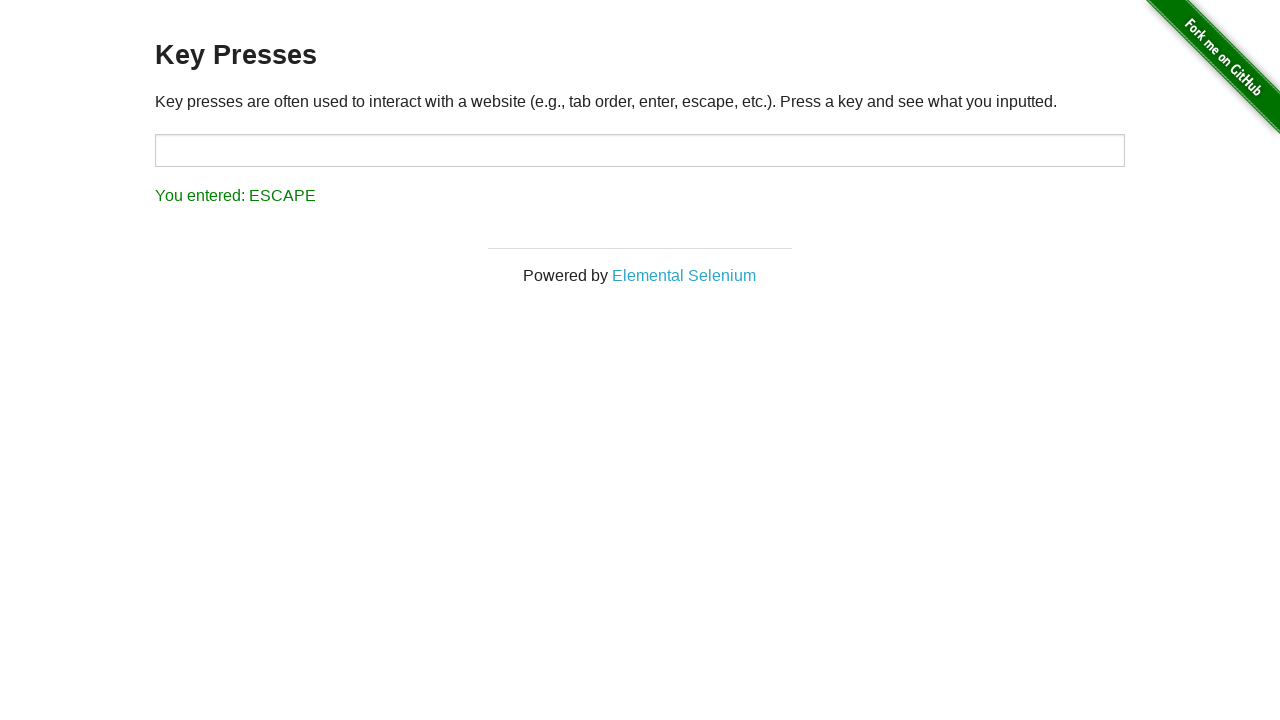

Pressed SPACE key on .example element on .example
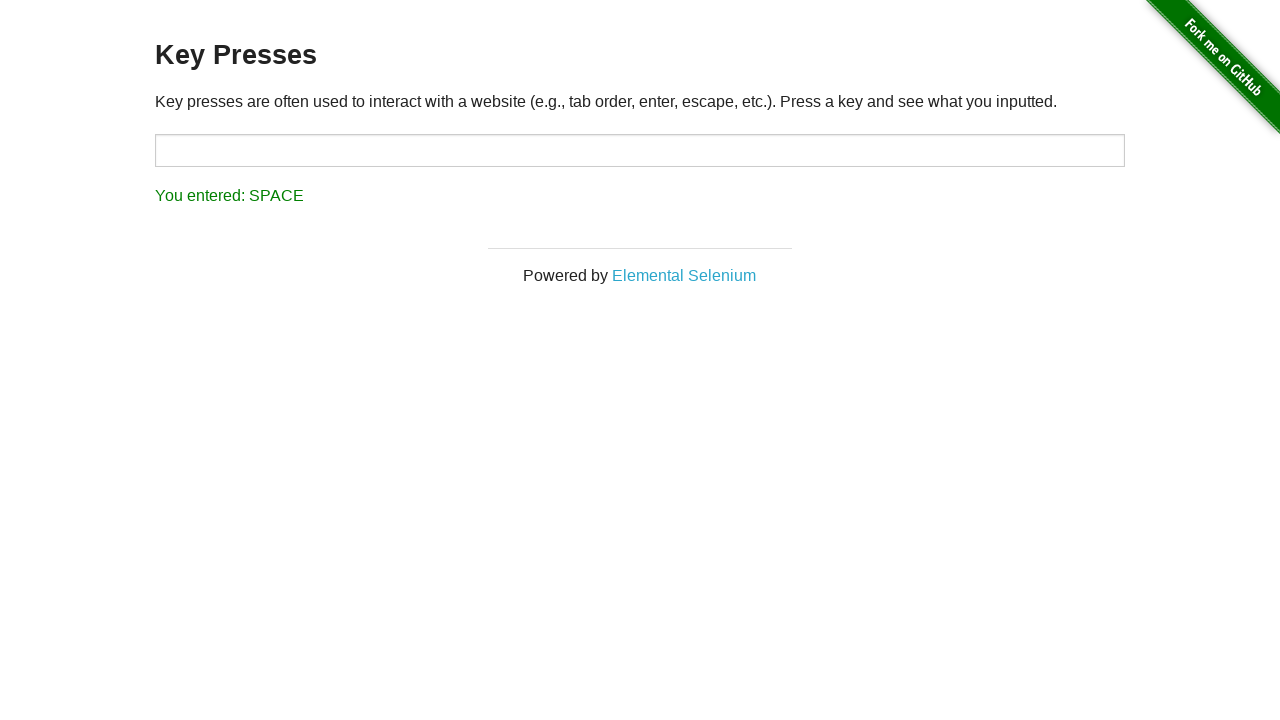

Result element loaded after SPACE key press
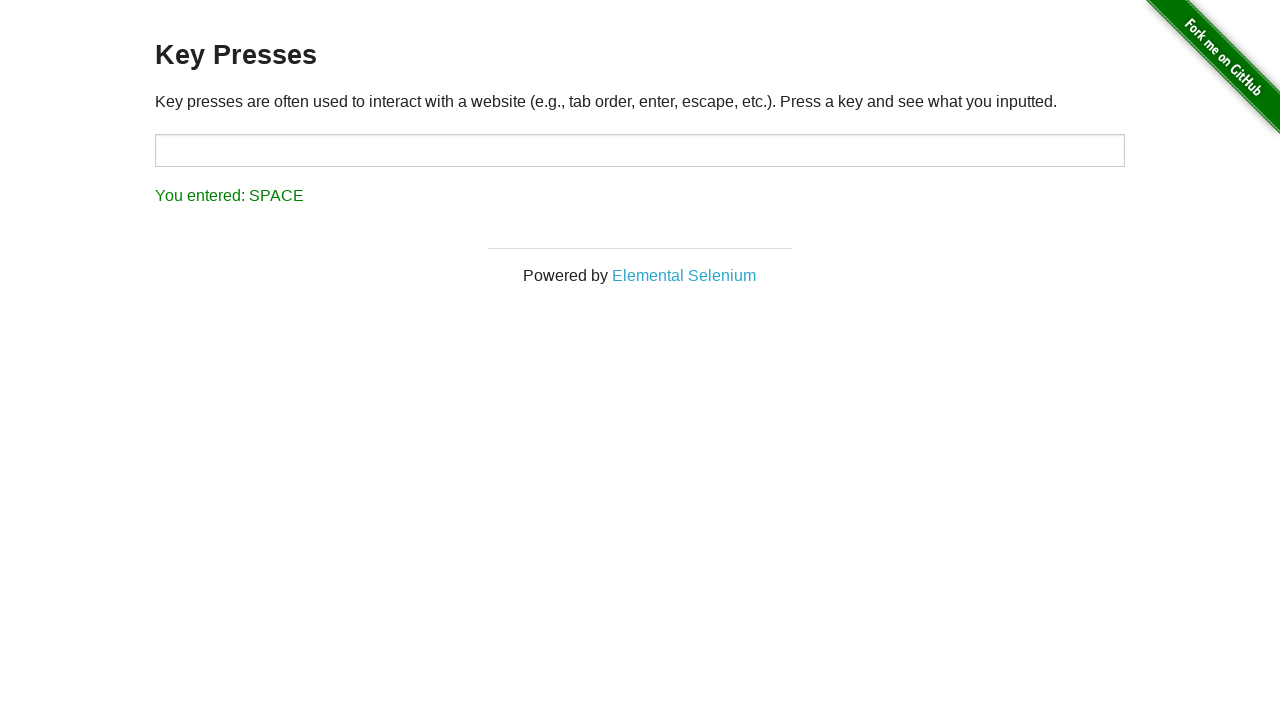

Verified result text shows SPACE was pressed
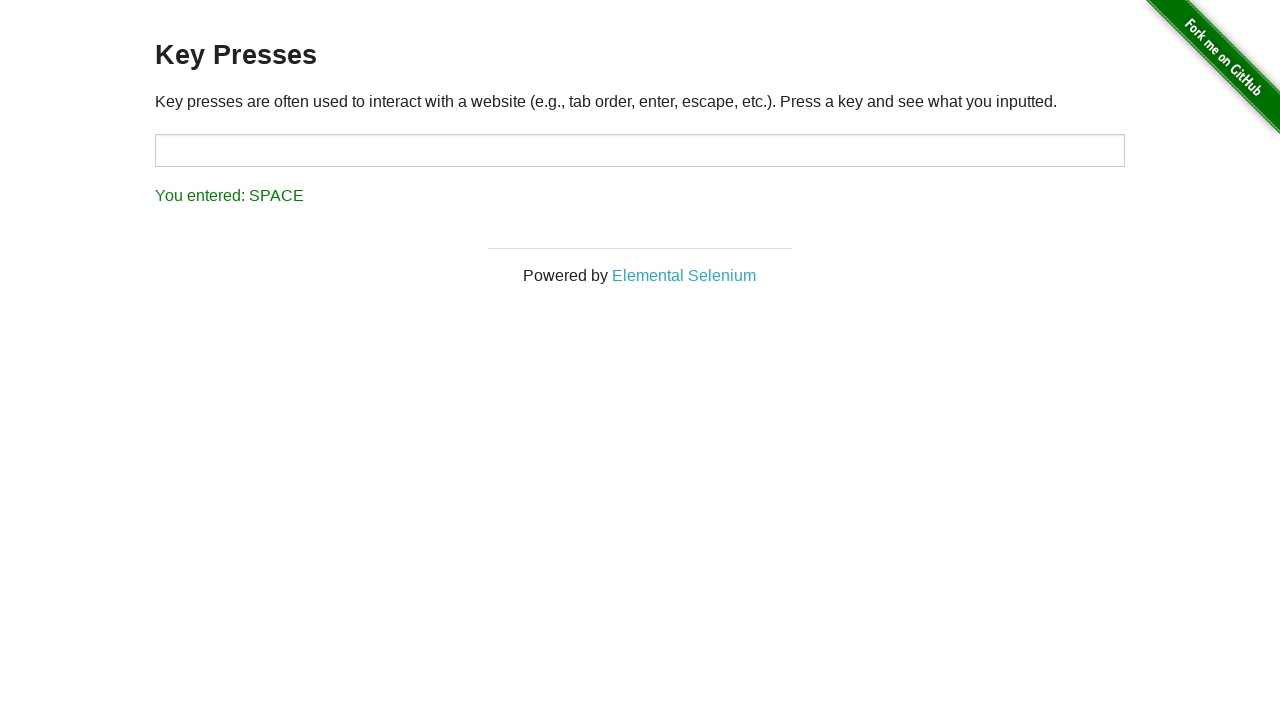

Pressed TAB key on currently focused element
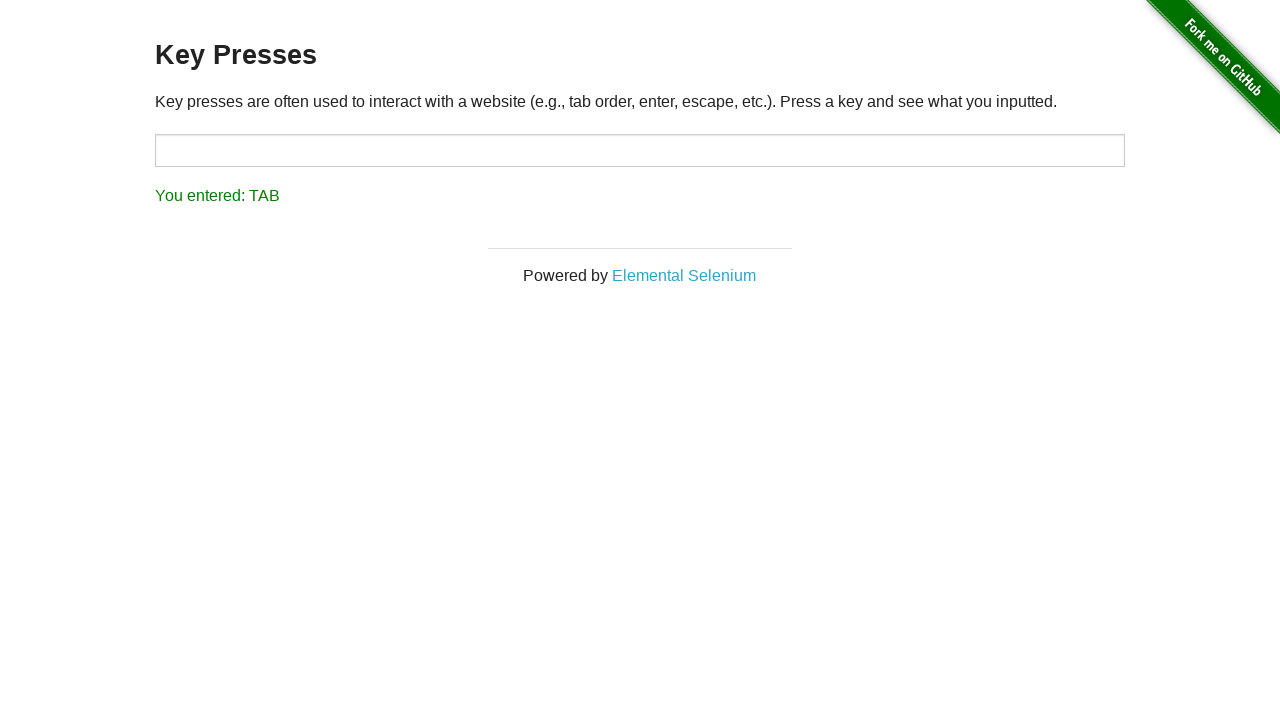

Verified result text shows TAB was pressed
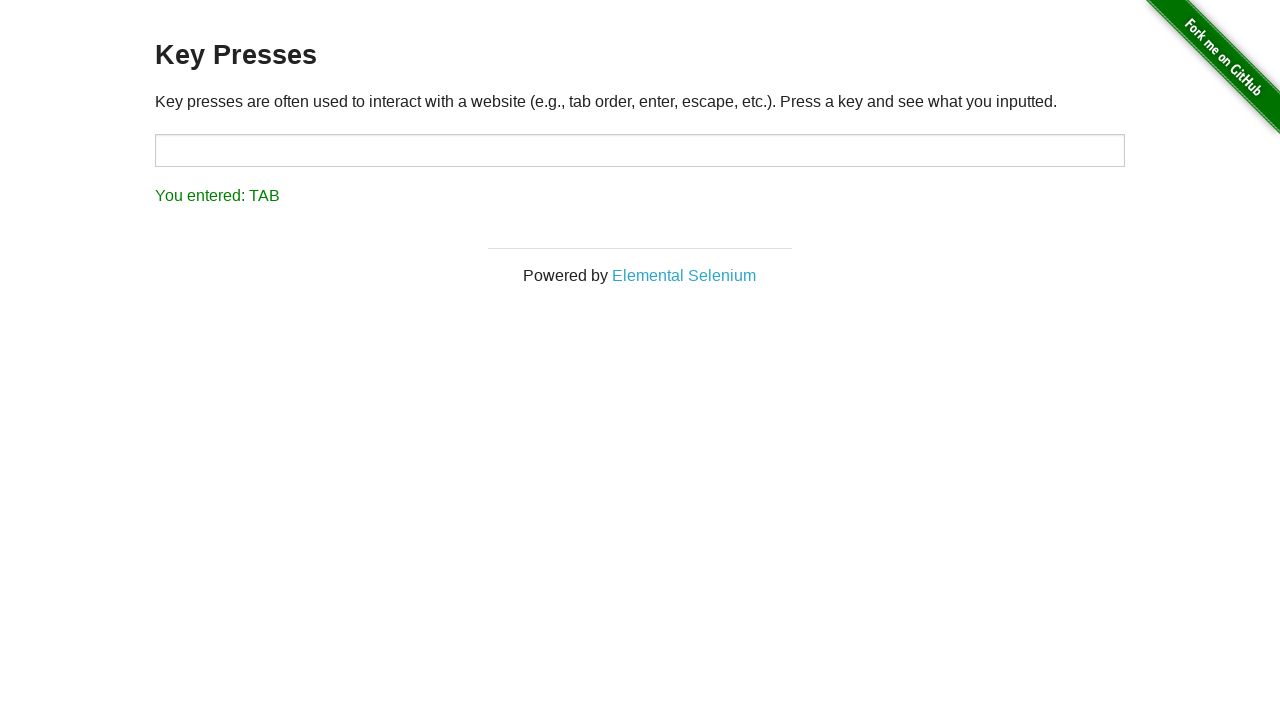

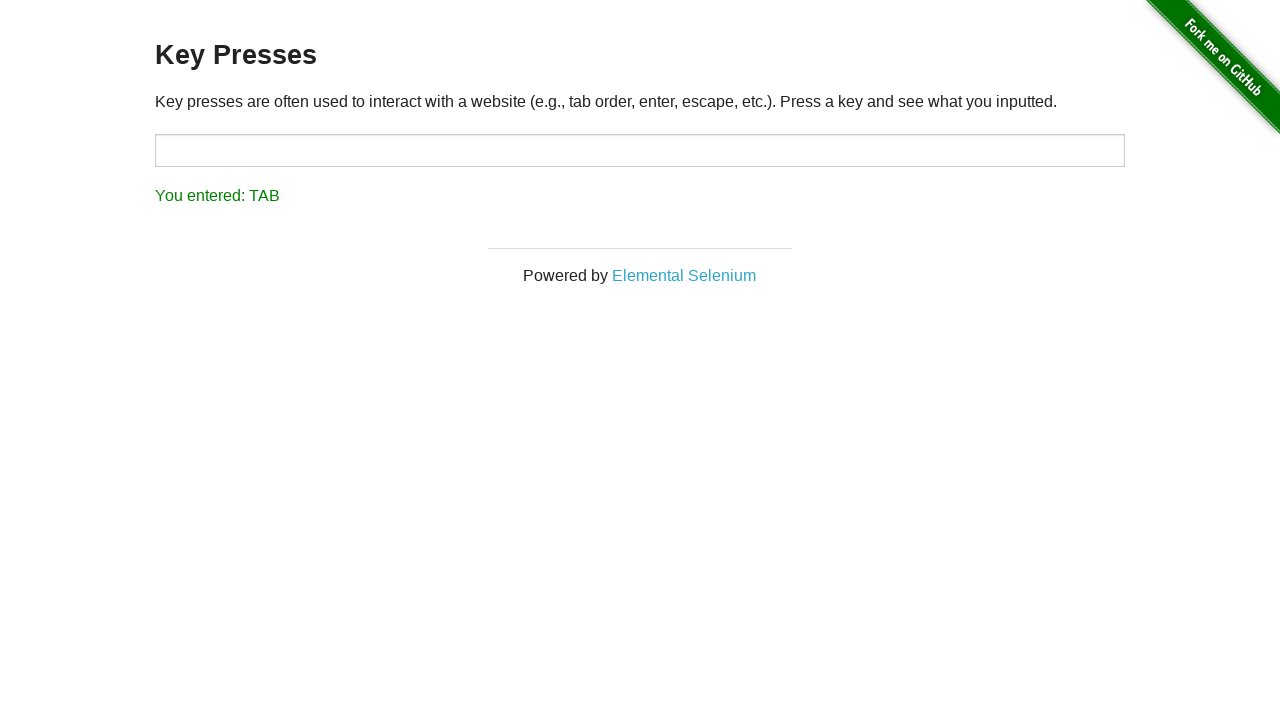